Tests dropdown functionality by selecting options using different methods (index, value, visible text) and verifying the total count of options

Starting URL: https://the-internet.herokuapp.com/dropdown

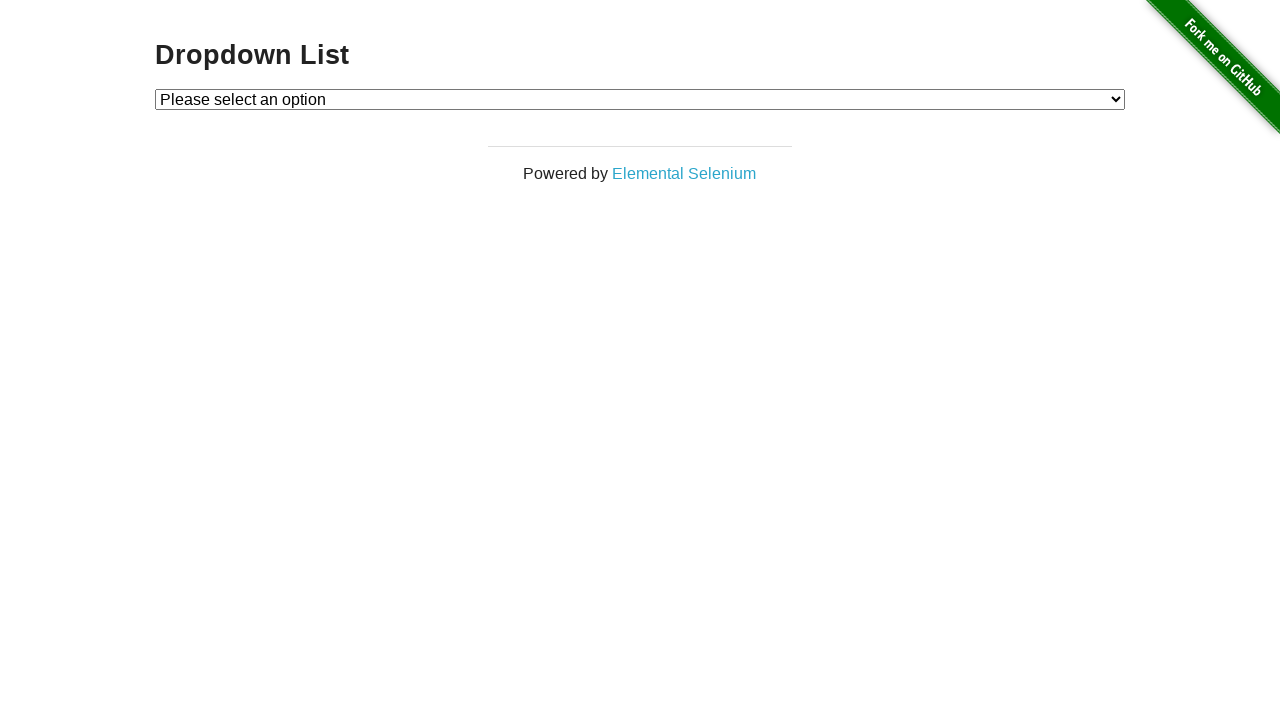

Located dropdown element with ID 'dropdown'
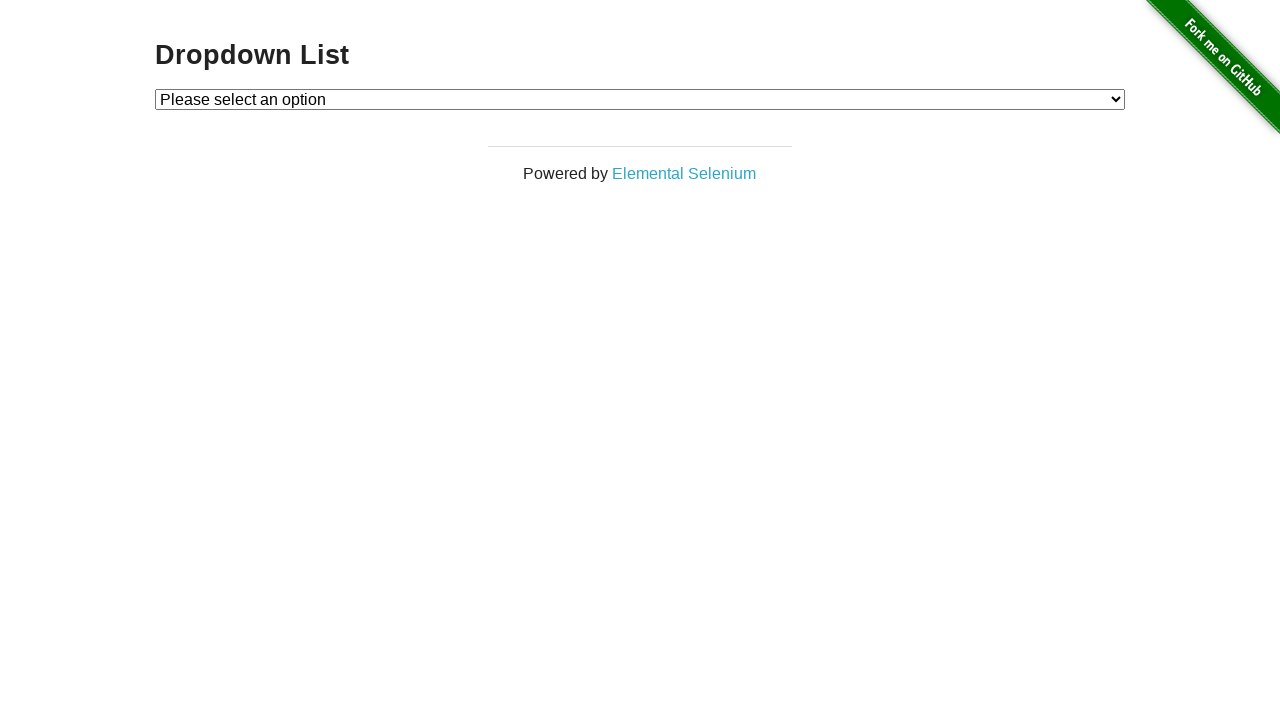

Selected Option 1 using index 1 on #dropdown
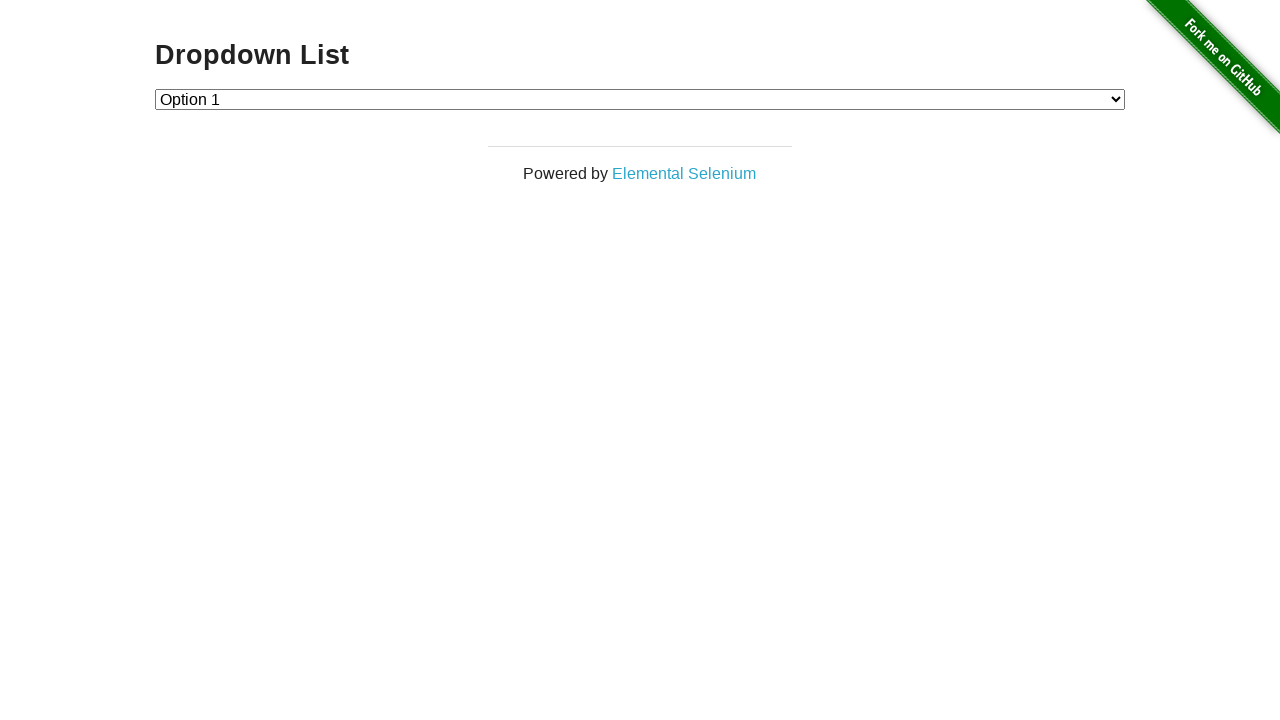

Selected Option 2 using value '2' on #dropdown
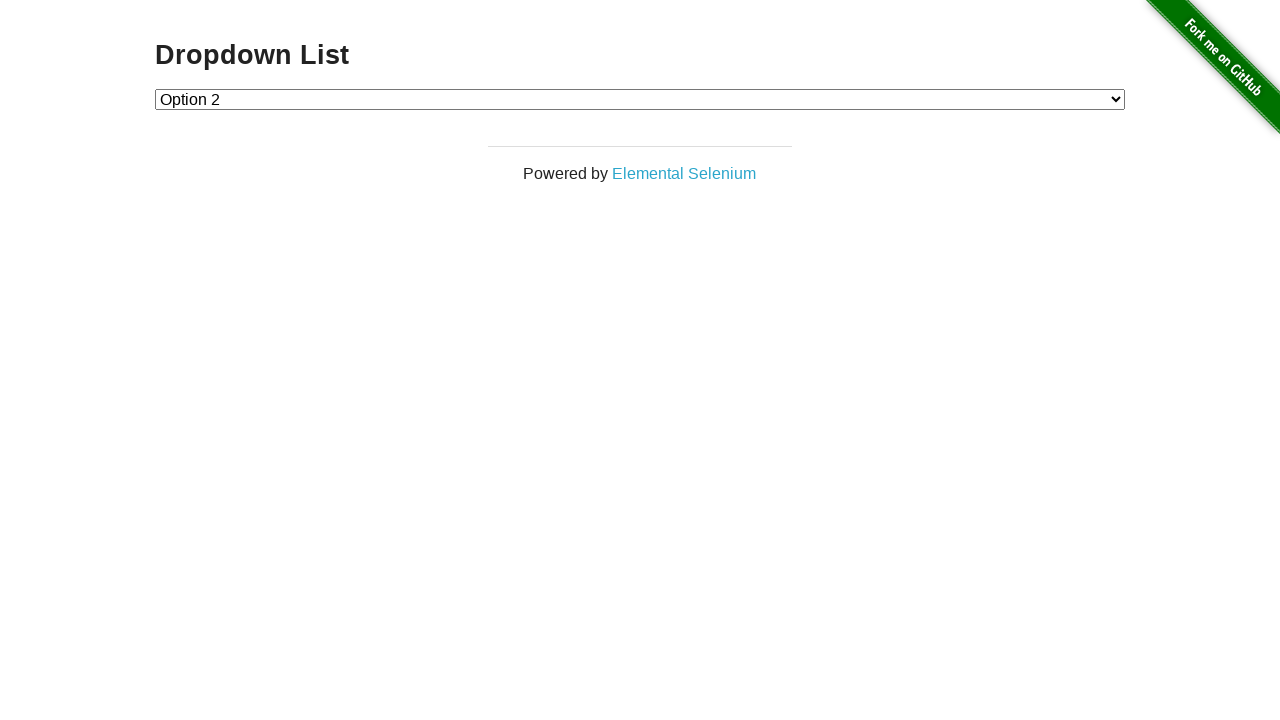

Selected Option 1 using visible text label on #dropdown
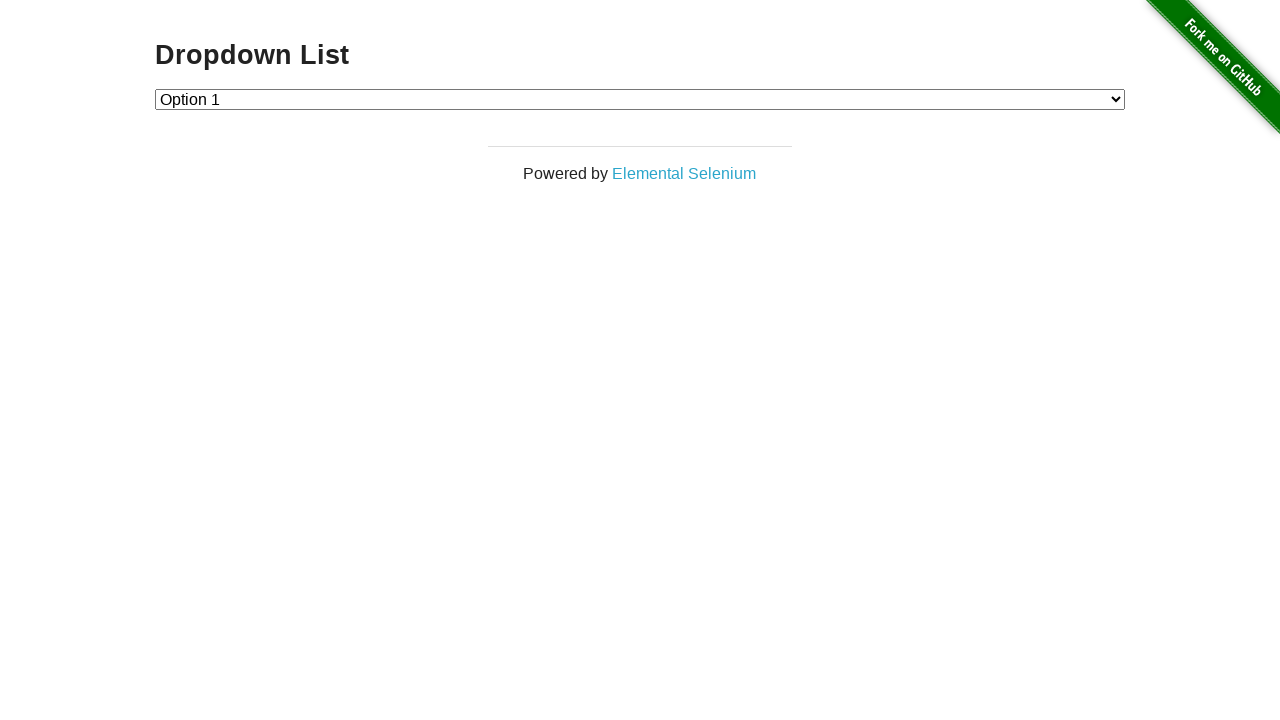

Retrieved all option elements from dropdown
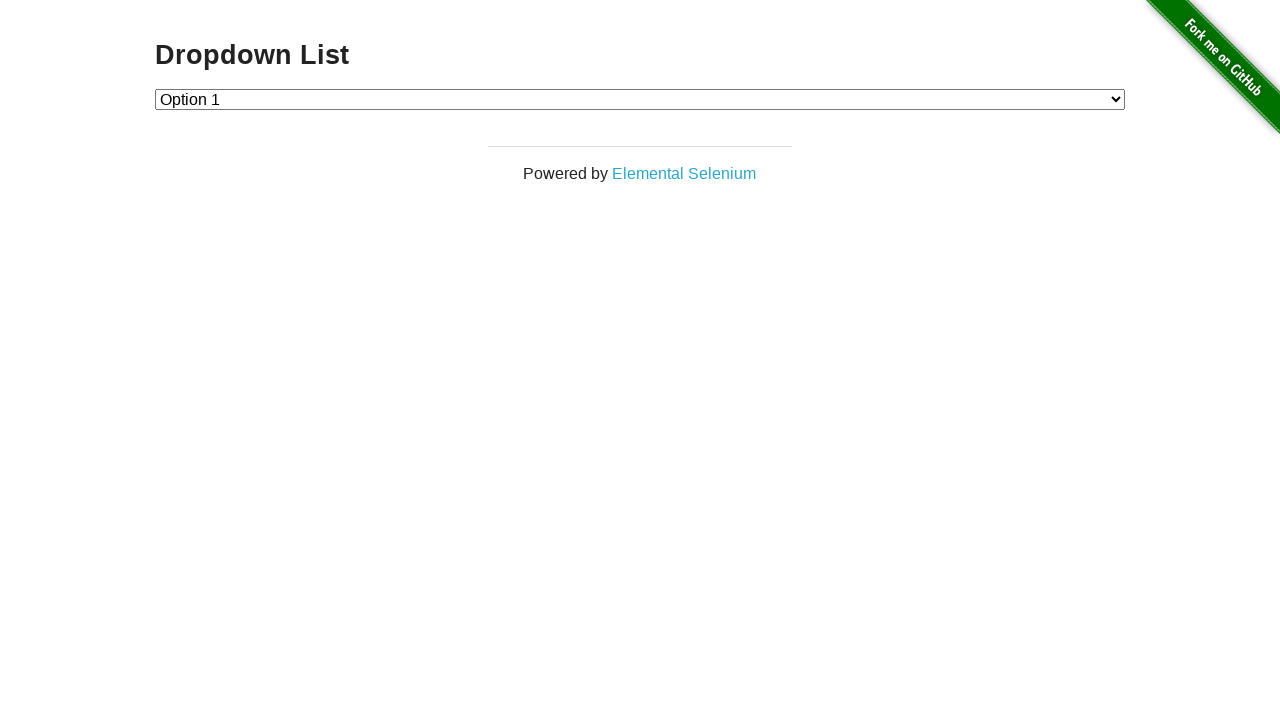

Verified dropdown contains exactly 3 options
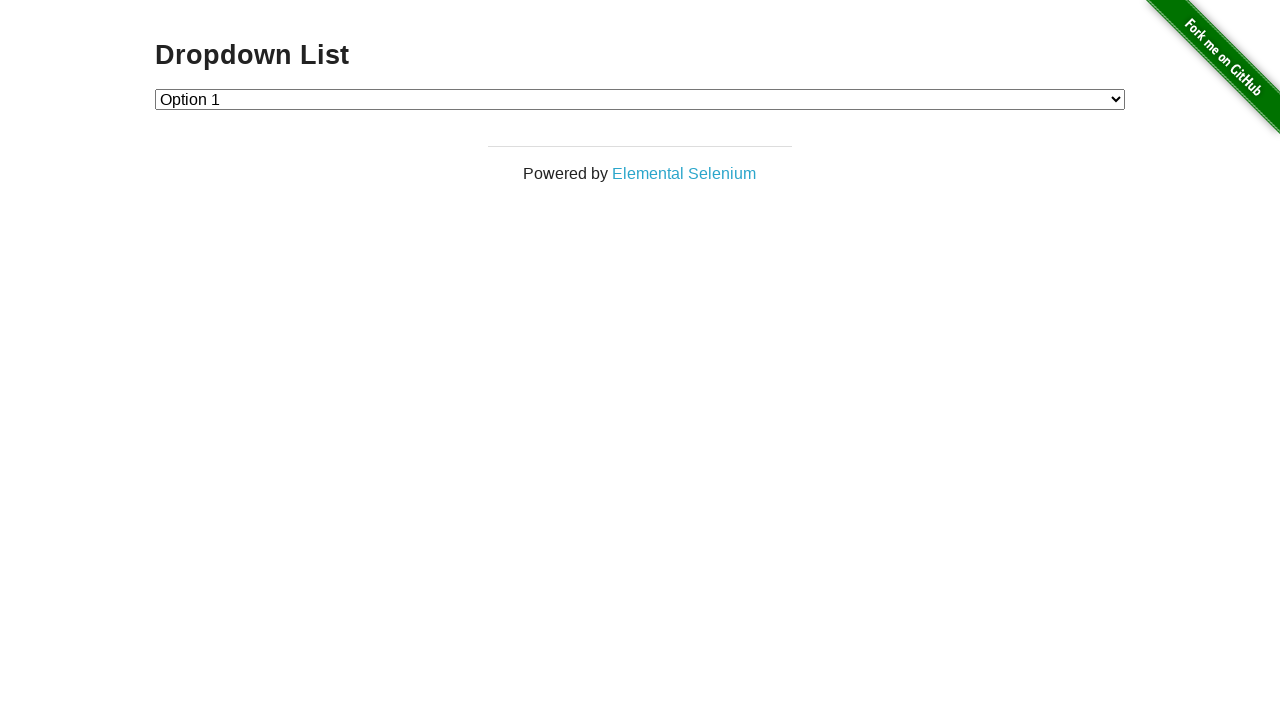

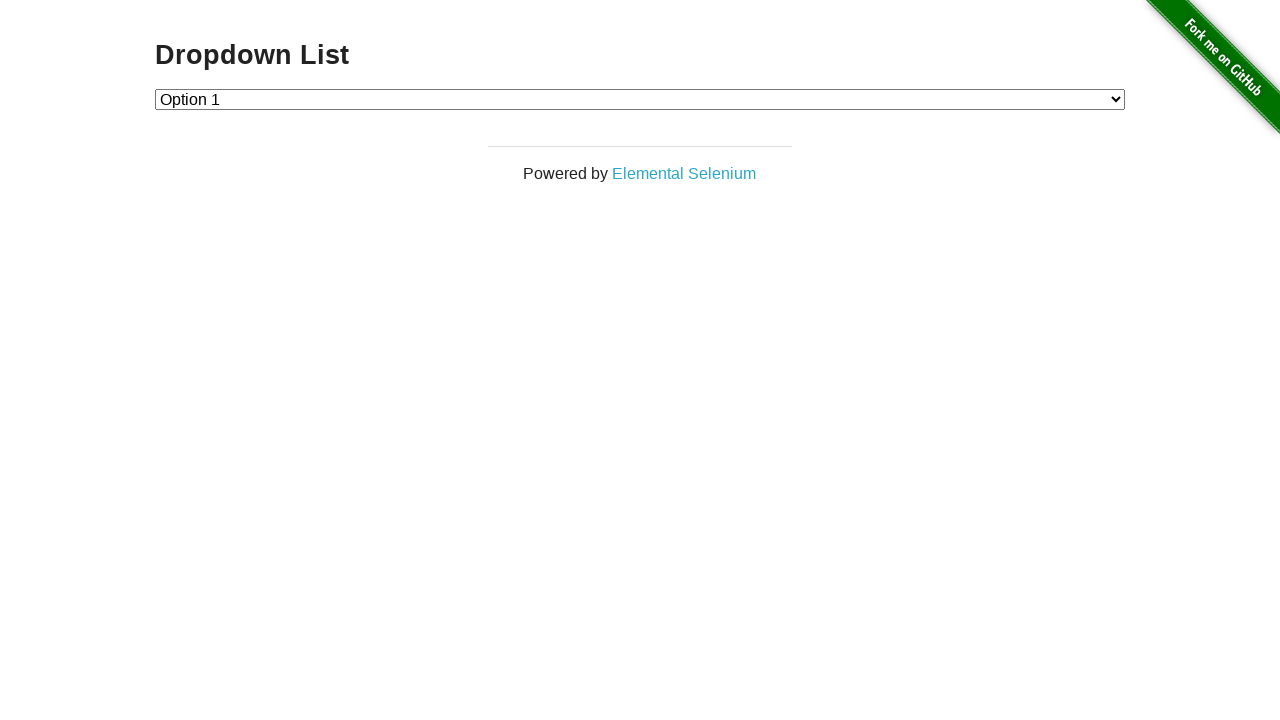